Navigates to a nested frames page and switches through multiple frame levels to access content in the middle frame

Starting URL: https://the-internet.herokuapp.com/

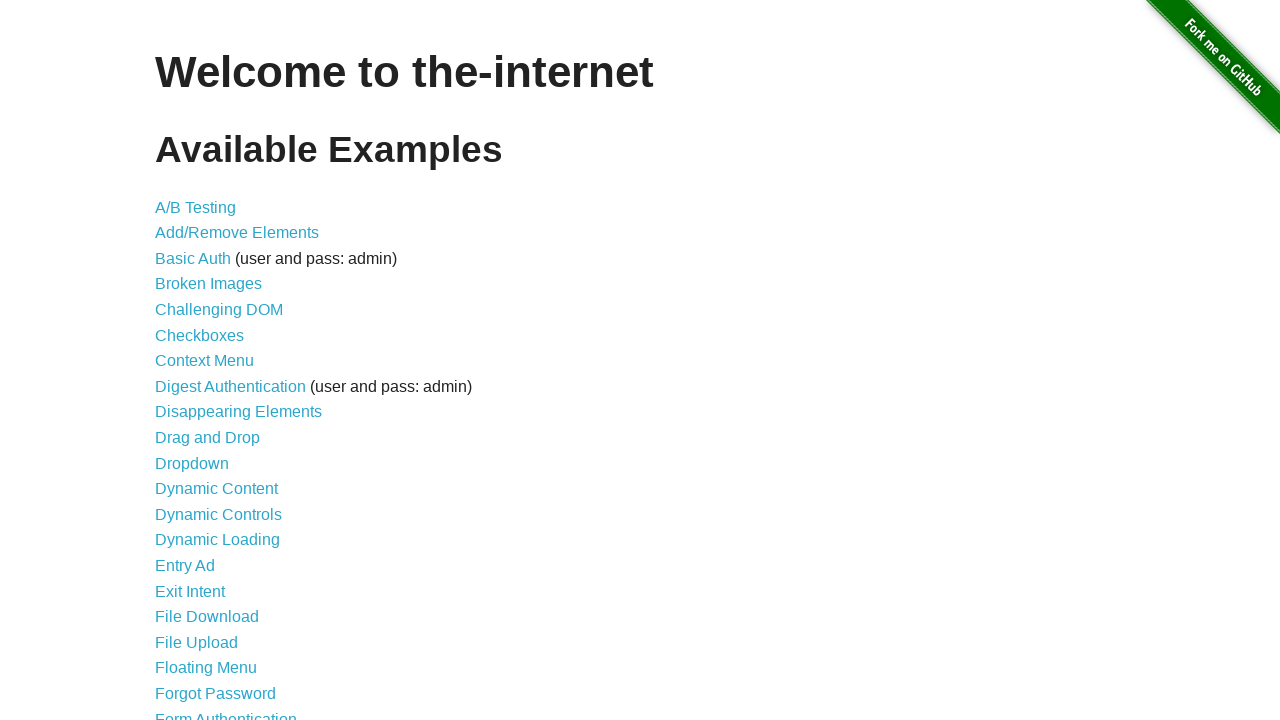

Waited for links to be visible on the page
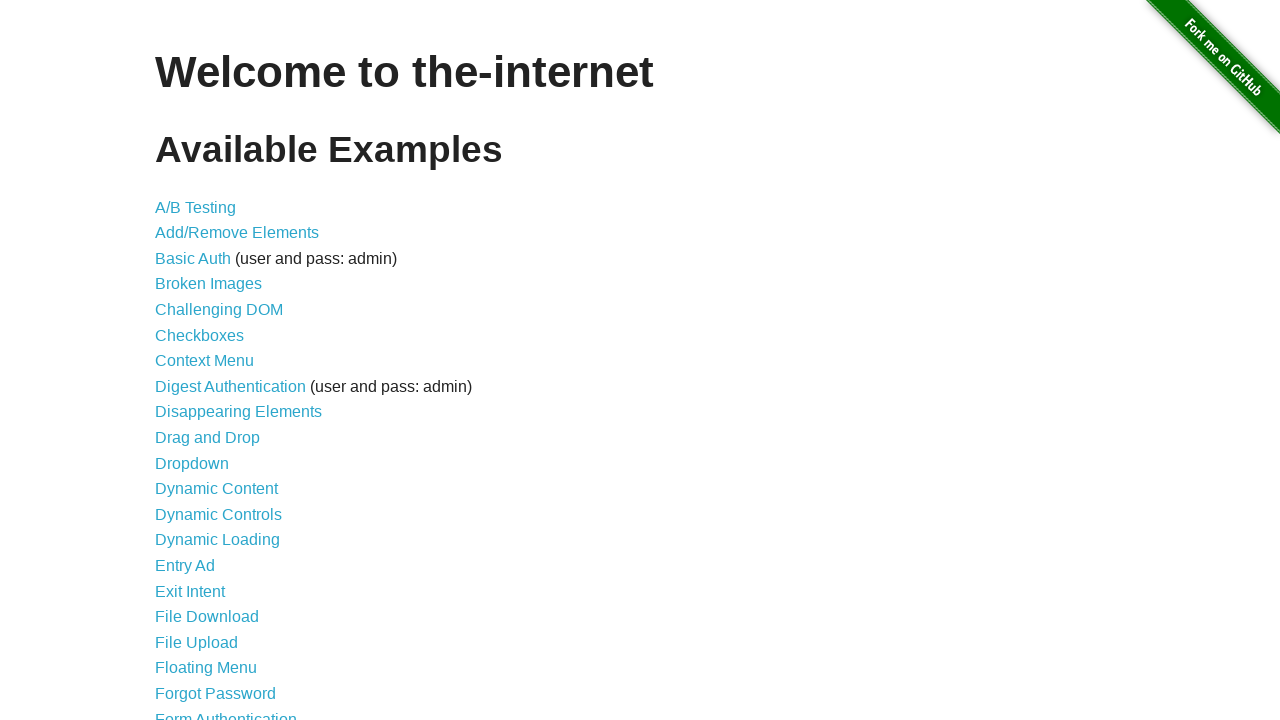

Retrieved all links from the page
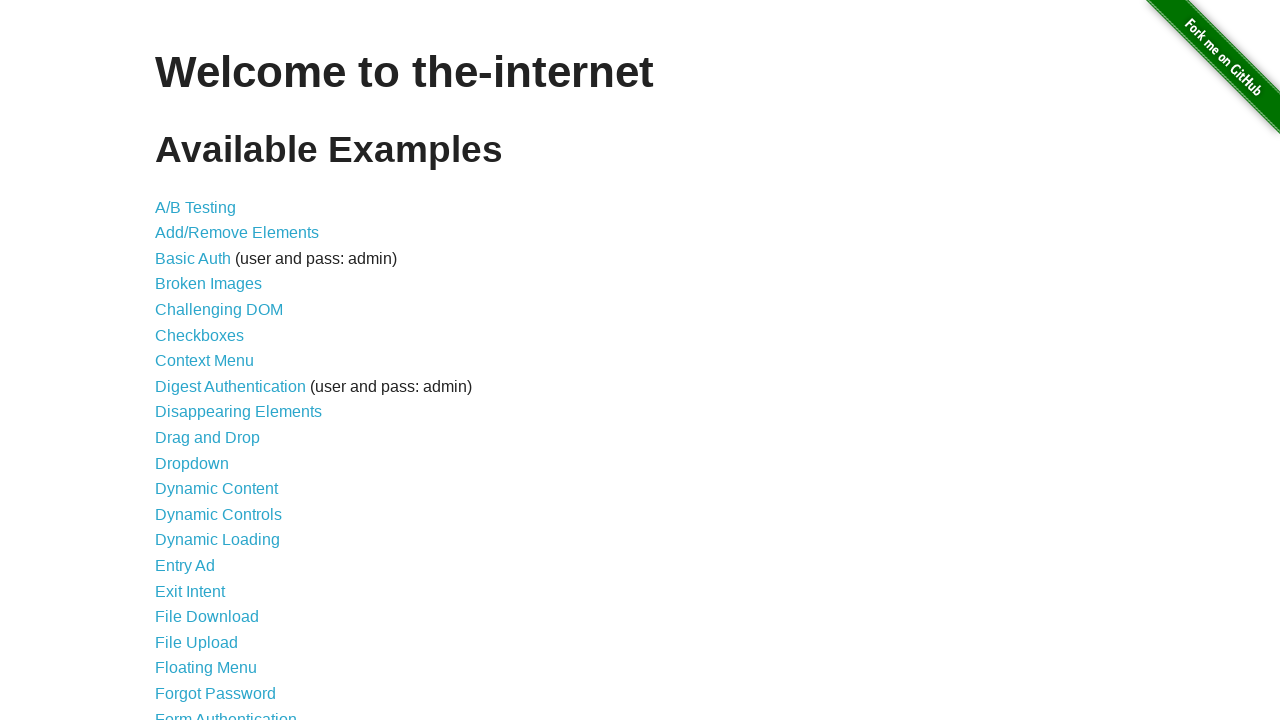

Clicked on the 'Nested Frames' link at (210, 395) on xpath=//li/a >> nth=33
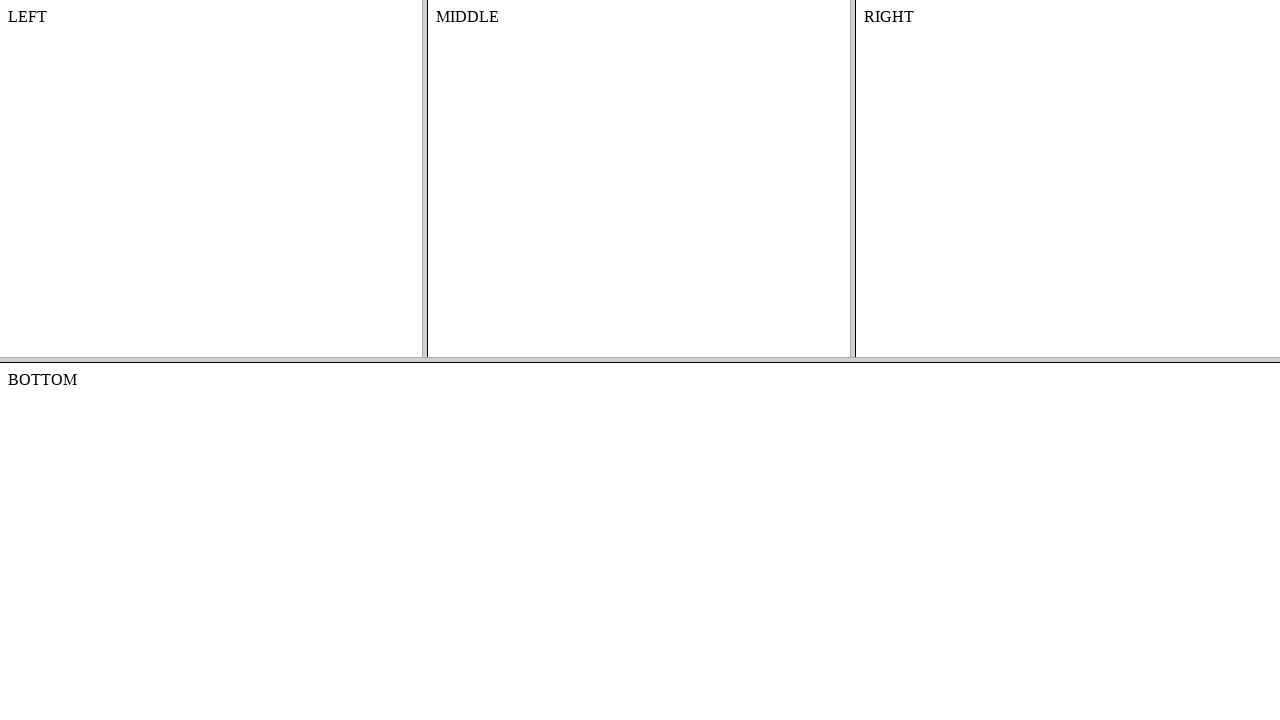

Switched to the top frame
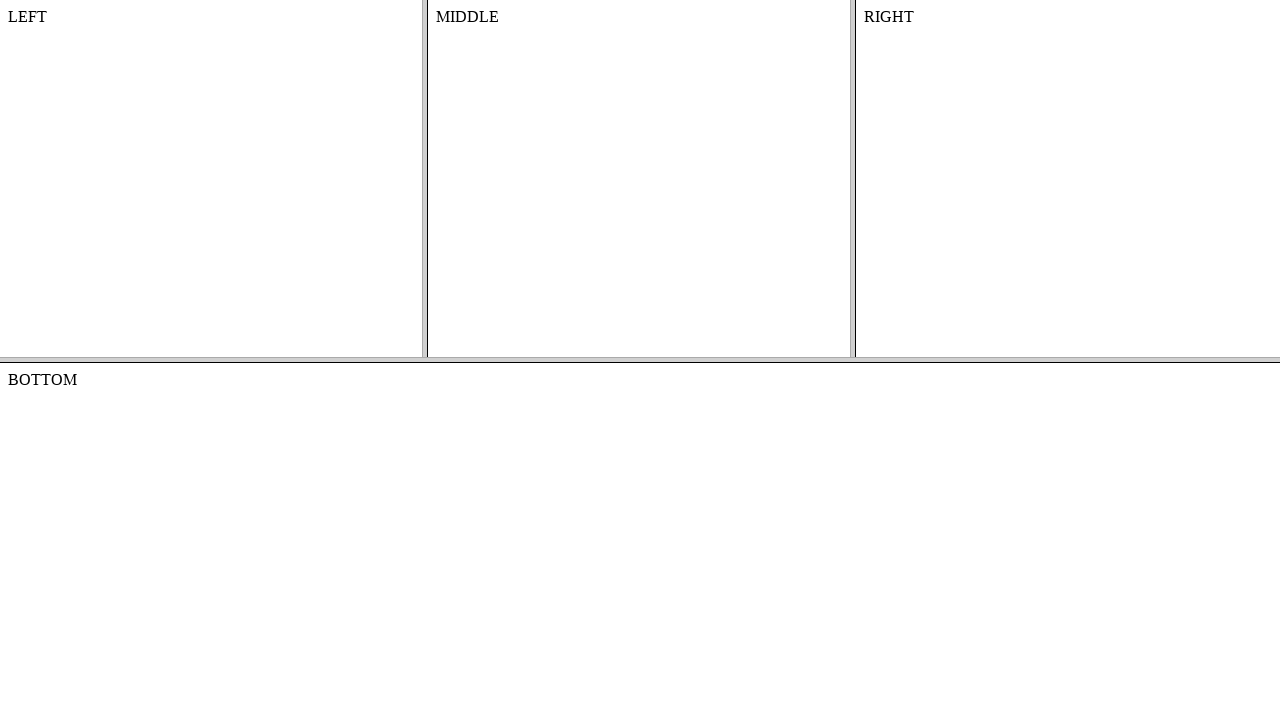

Switched to the middle frame within the top frame
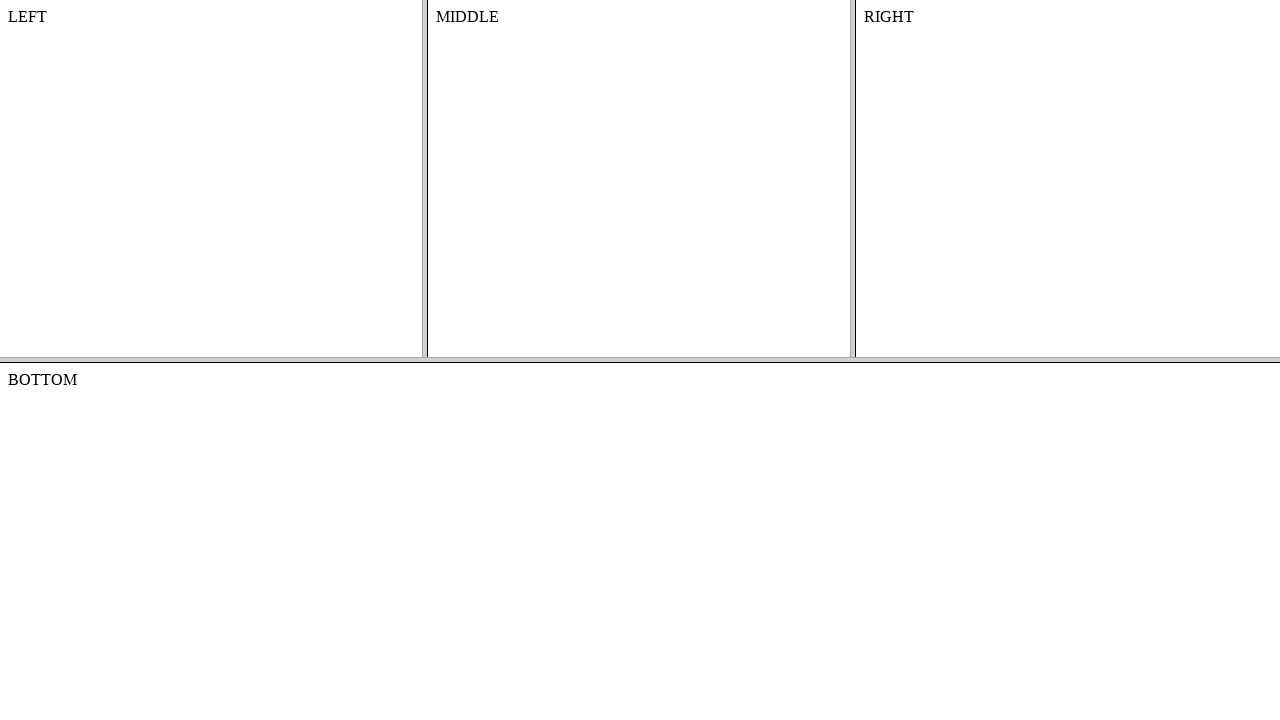

Retrieved text content from middle frame: 'MIDDLE'
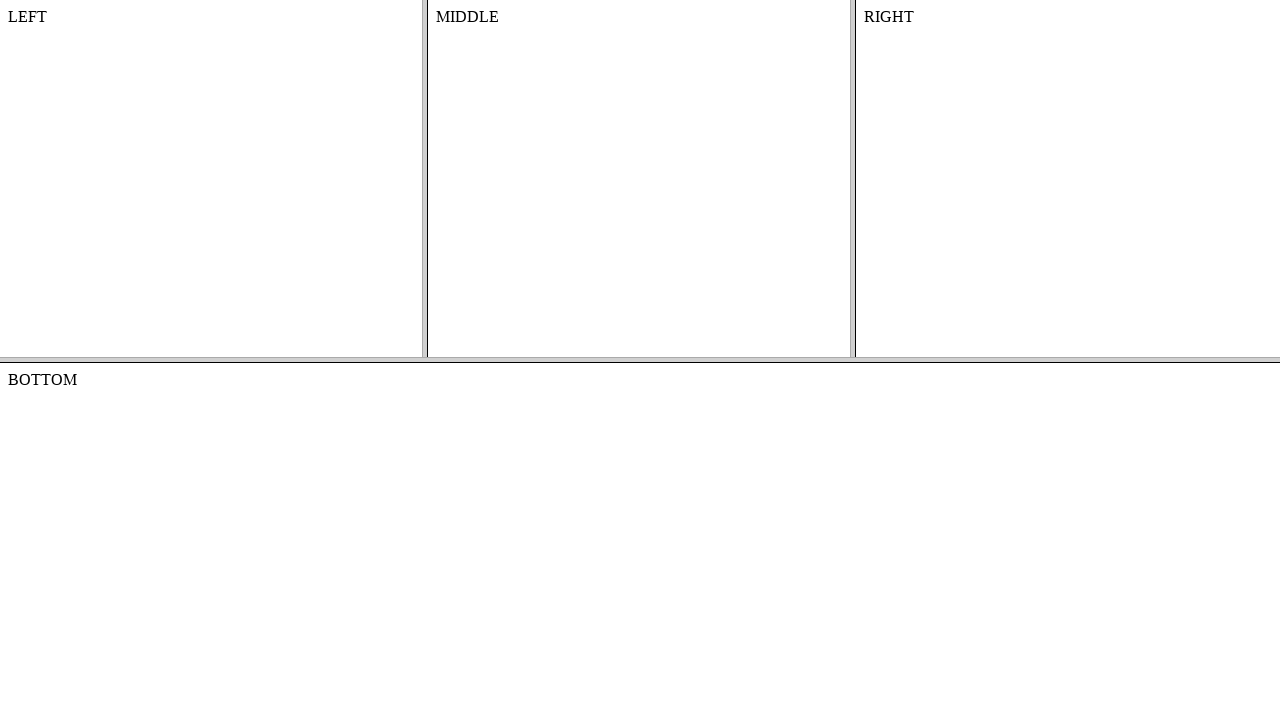

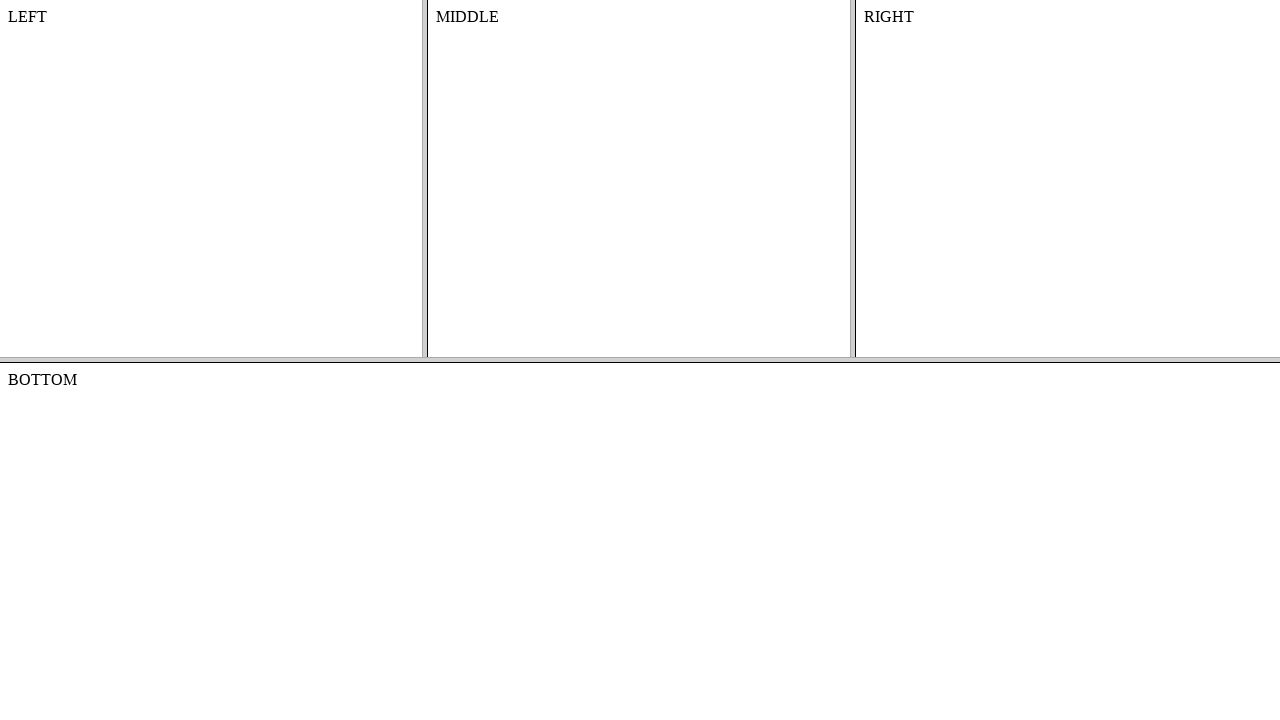